Tests an e-commerce grocery shopping flow by adding multiple items to cart, proceeding to checkout, and applying a promo code

Starting URL: https://rahulshettyacademy.com/seleniumPractise/#/

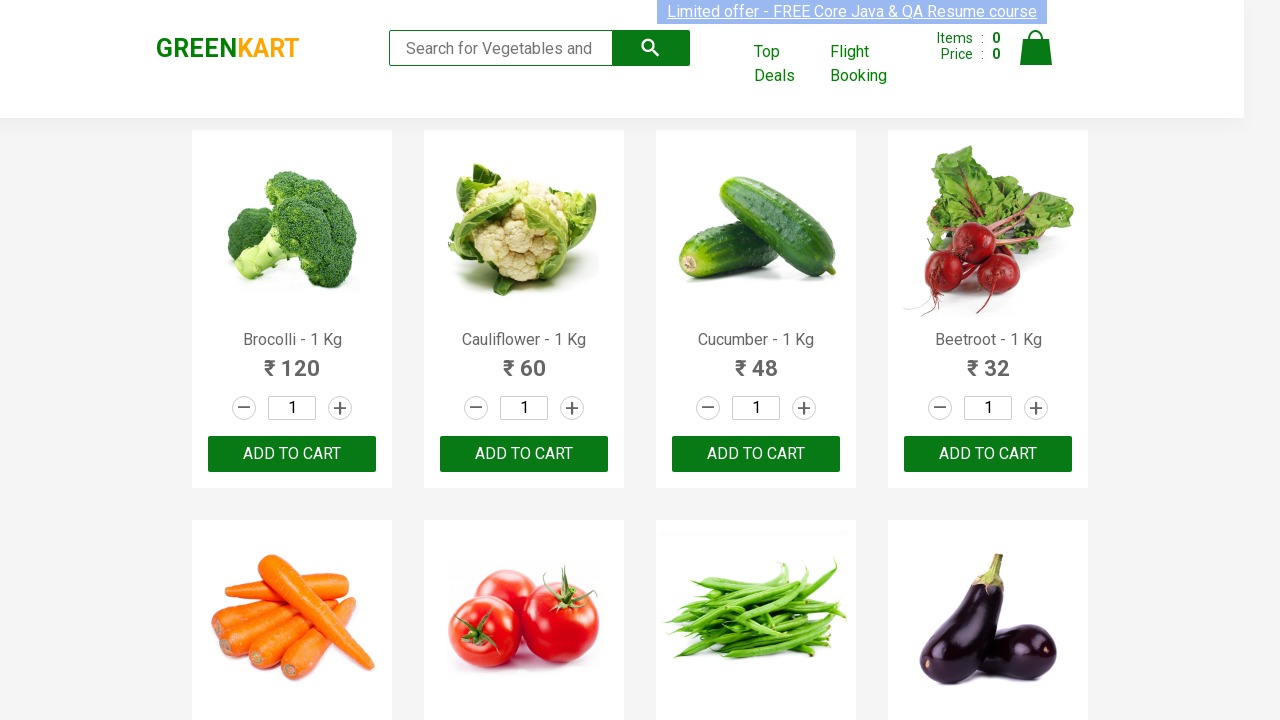

Retrieved all product elements from the page
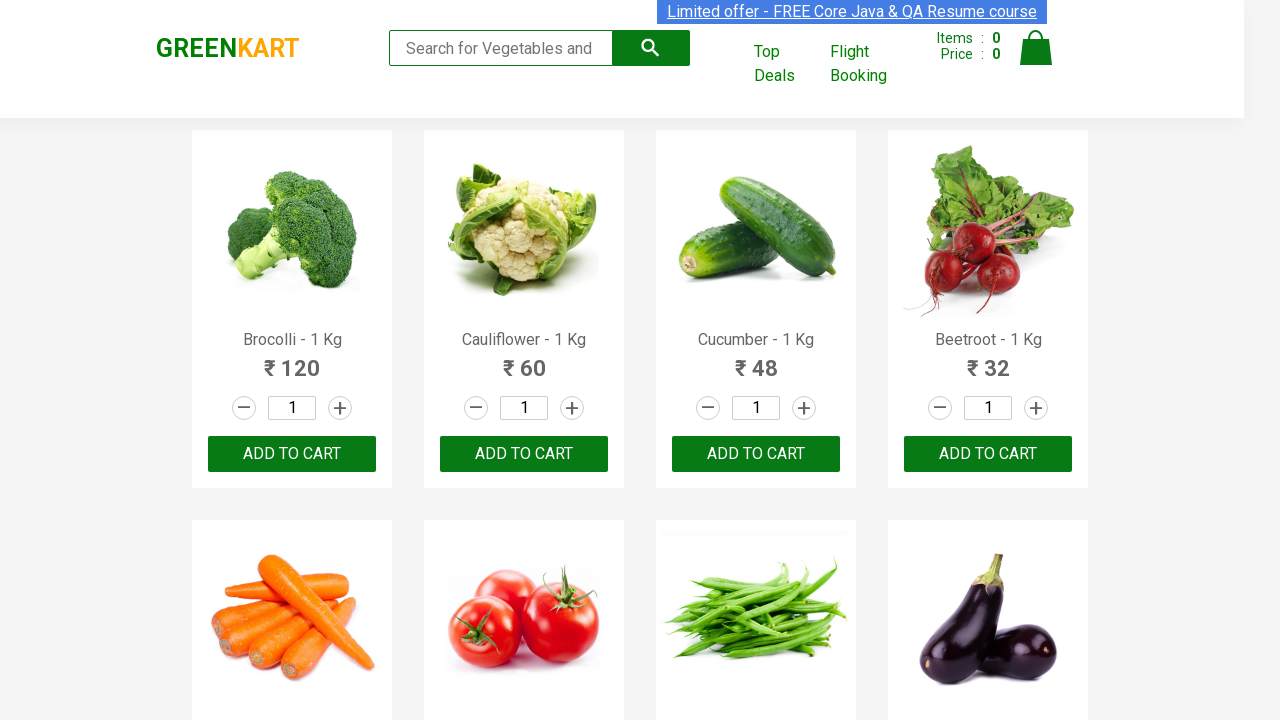

Added 'Brocolli' to cart at (292, 454) on xpath=//div[@class='product-action']/button >> nth=0
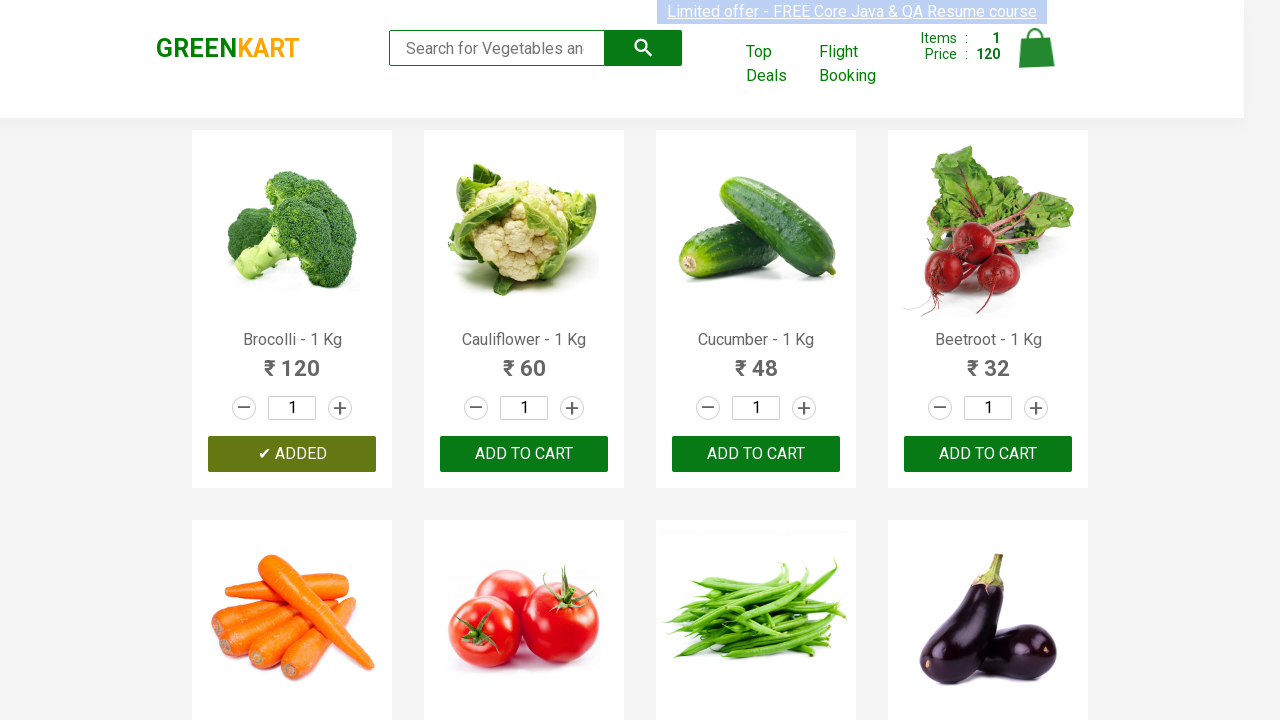

Added 'Cucumber' to cart at (756, 454) on xpath=//div[@class='product-action']/button >> nth=2
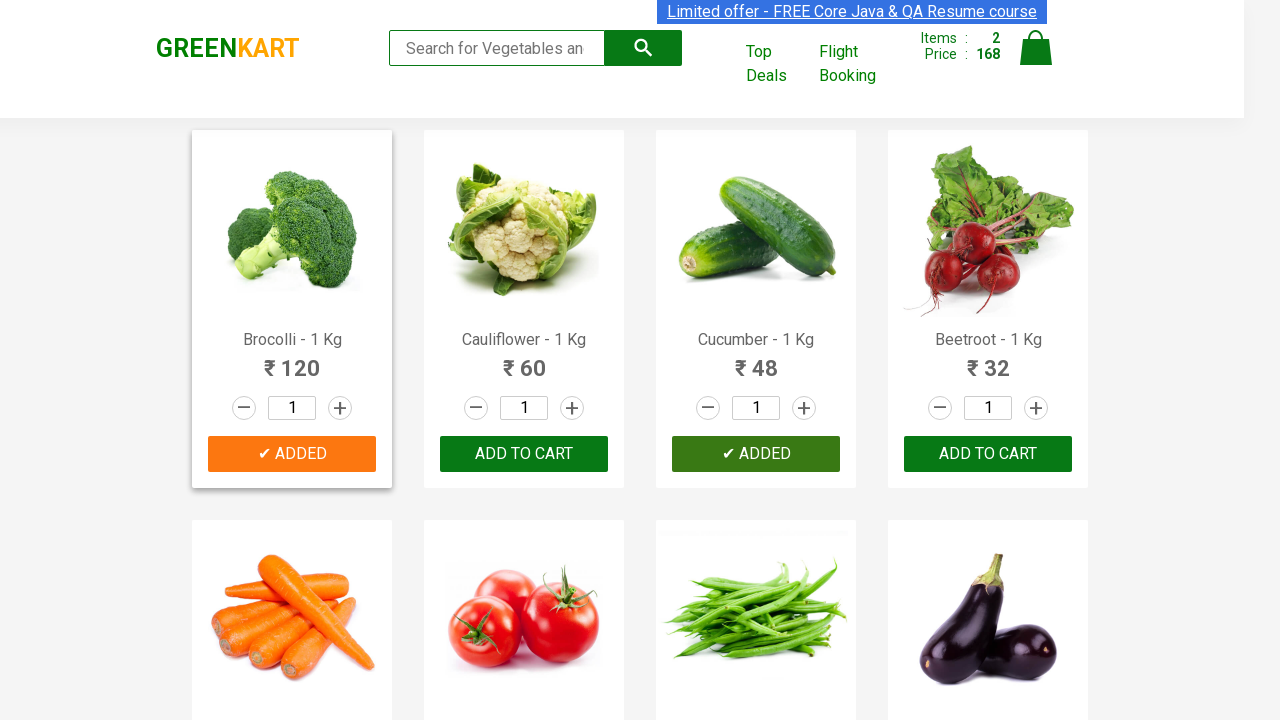

Added 'Tomato' to cart at (524, 360) on xpath=//div[@class='product-action']/button >> nth=5
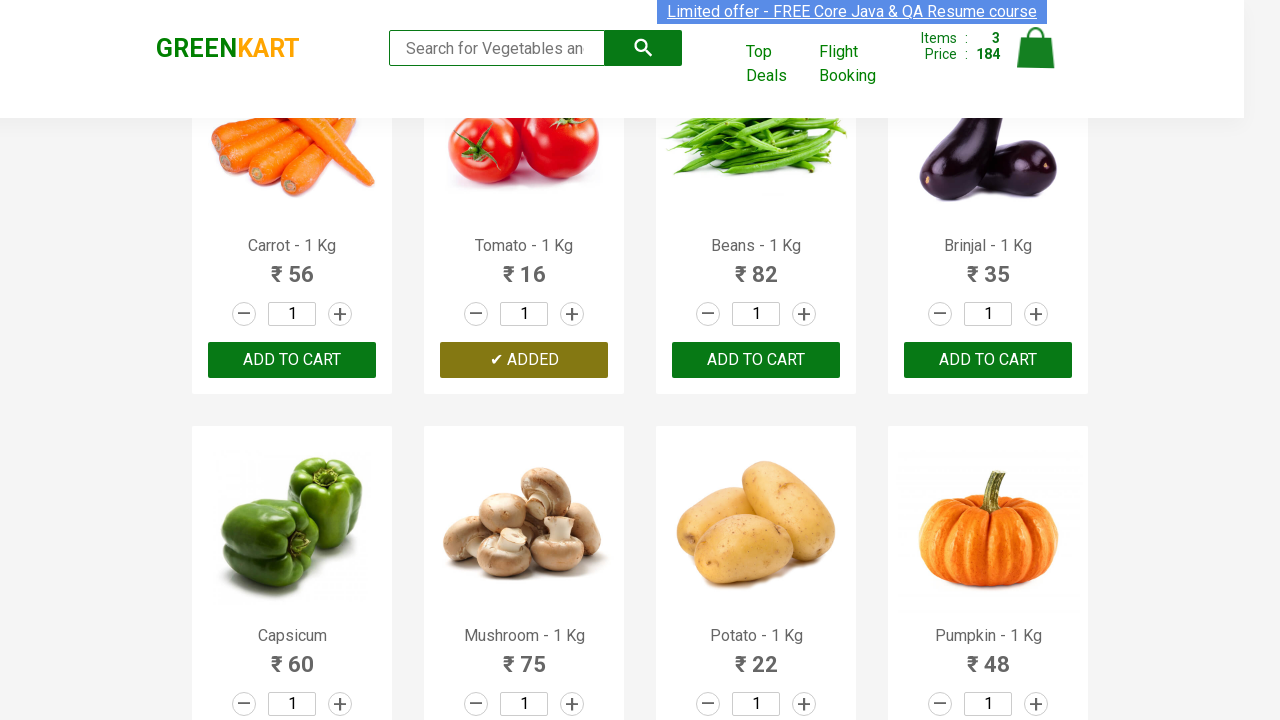

Added 'Beans' to cart at (756, 360) on xpath=//div[@class='product-action']/button >> nth=6
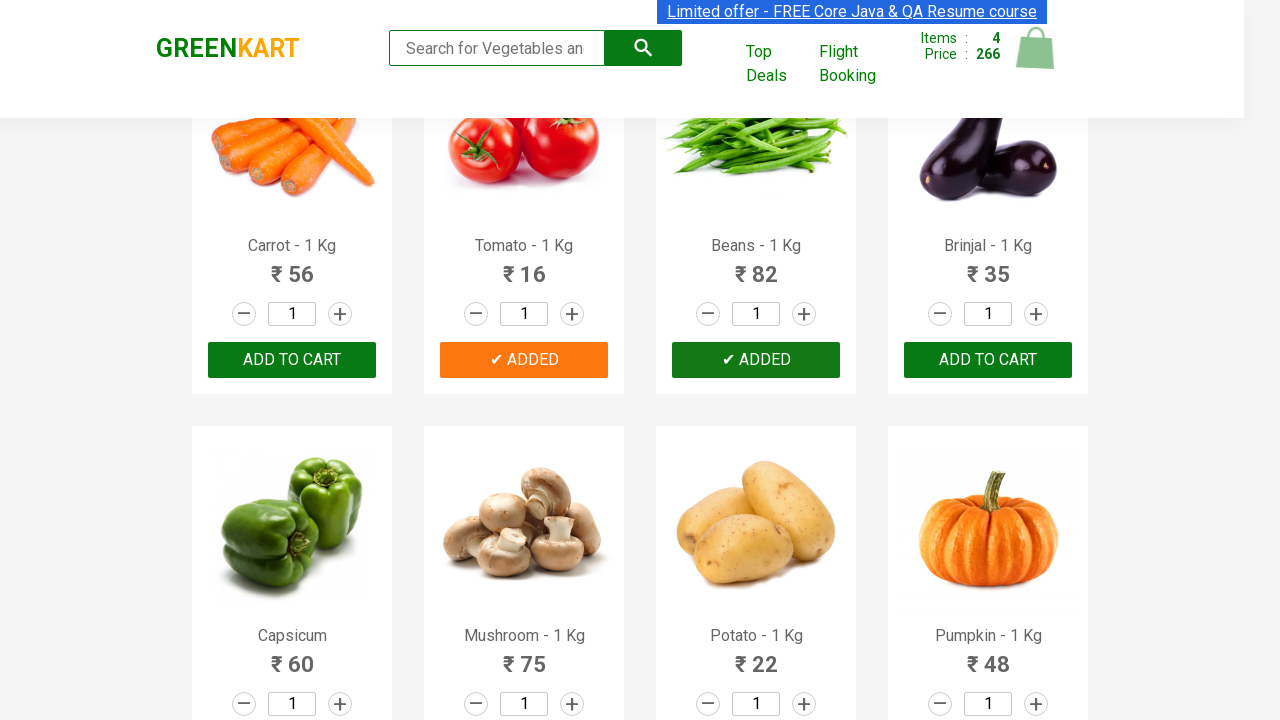

Added 'Brinjal' to cart at (988, 360) on xpath=//div[@class='product-action']/button >> nth=7
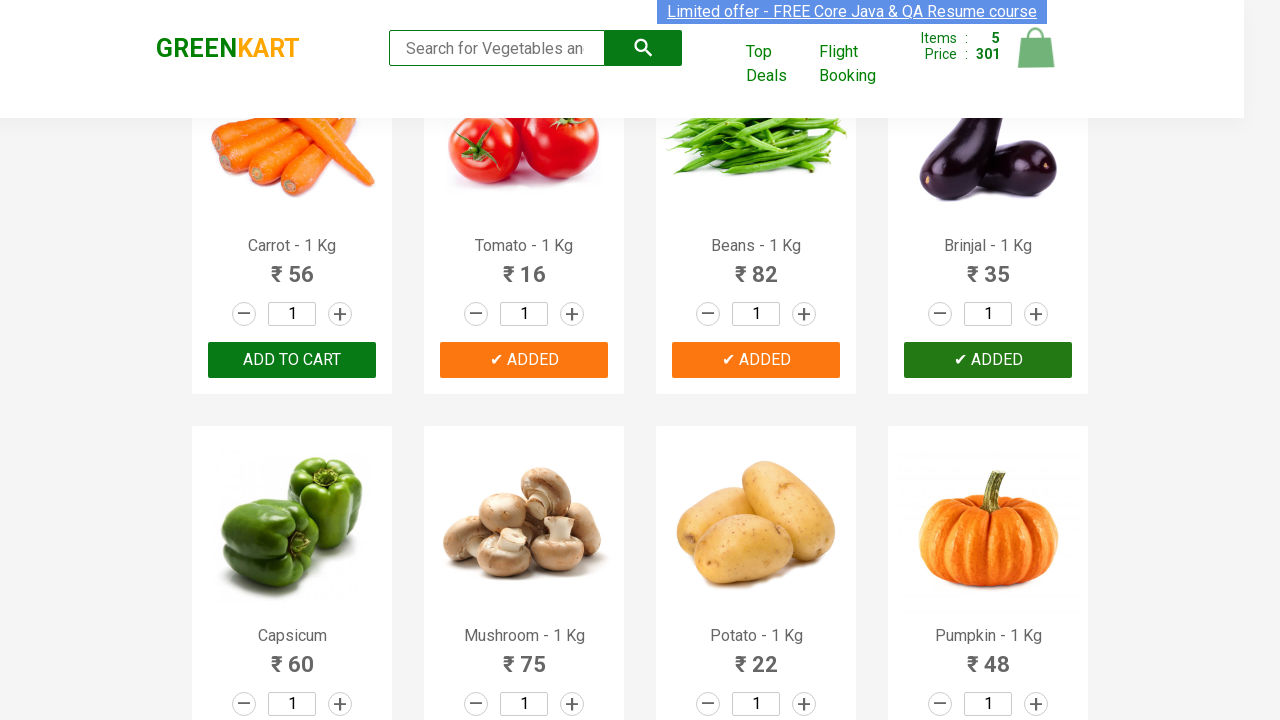

Clicked on cart icon to view cart at (1036, 48) on img[alt='Cart']
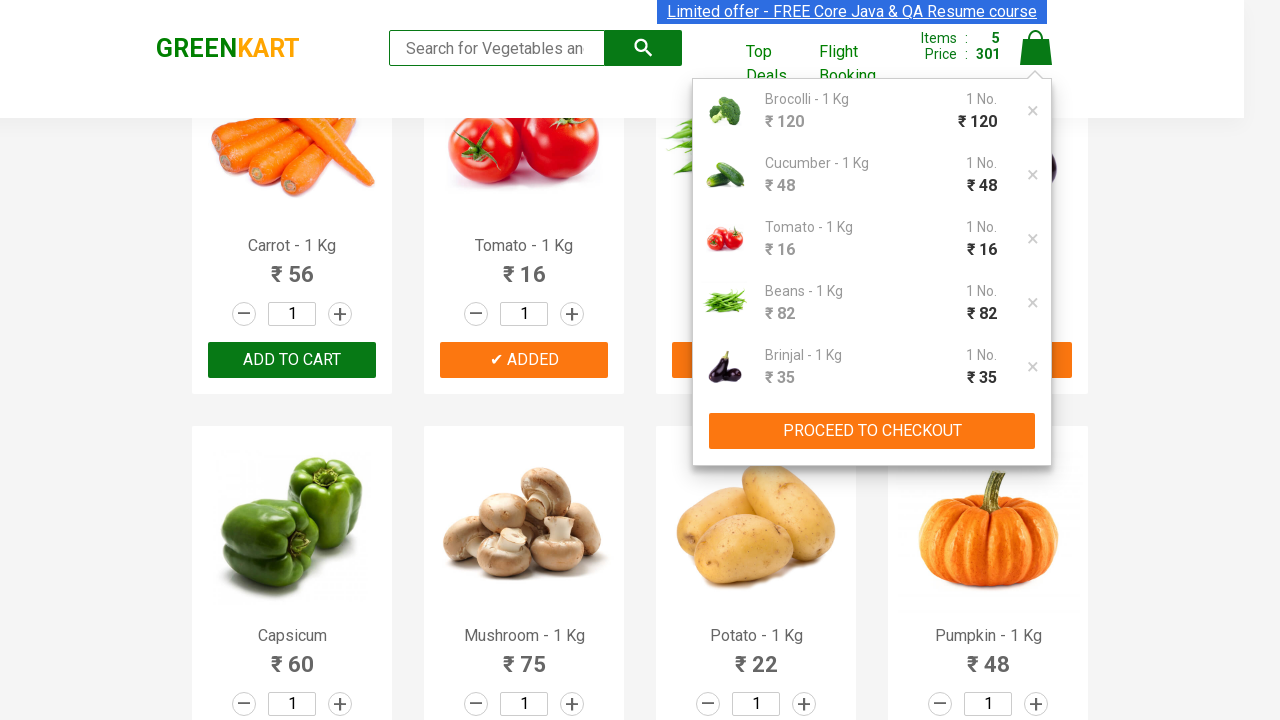

Clicked PROCEED TO CHECKOUT button at (872, 431) on xpath=//button[contains(text(),'PROCEED TO CHECKOUT')]
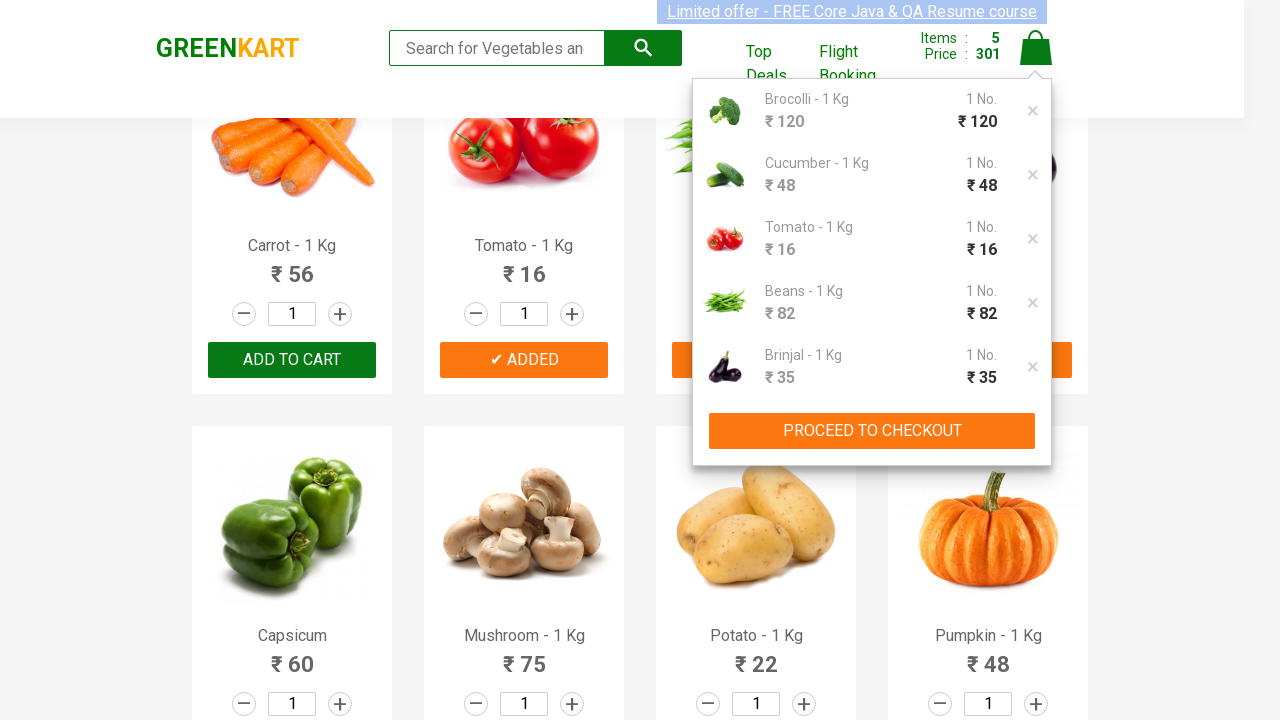

Promo code input field became visible
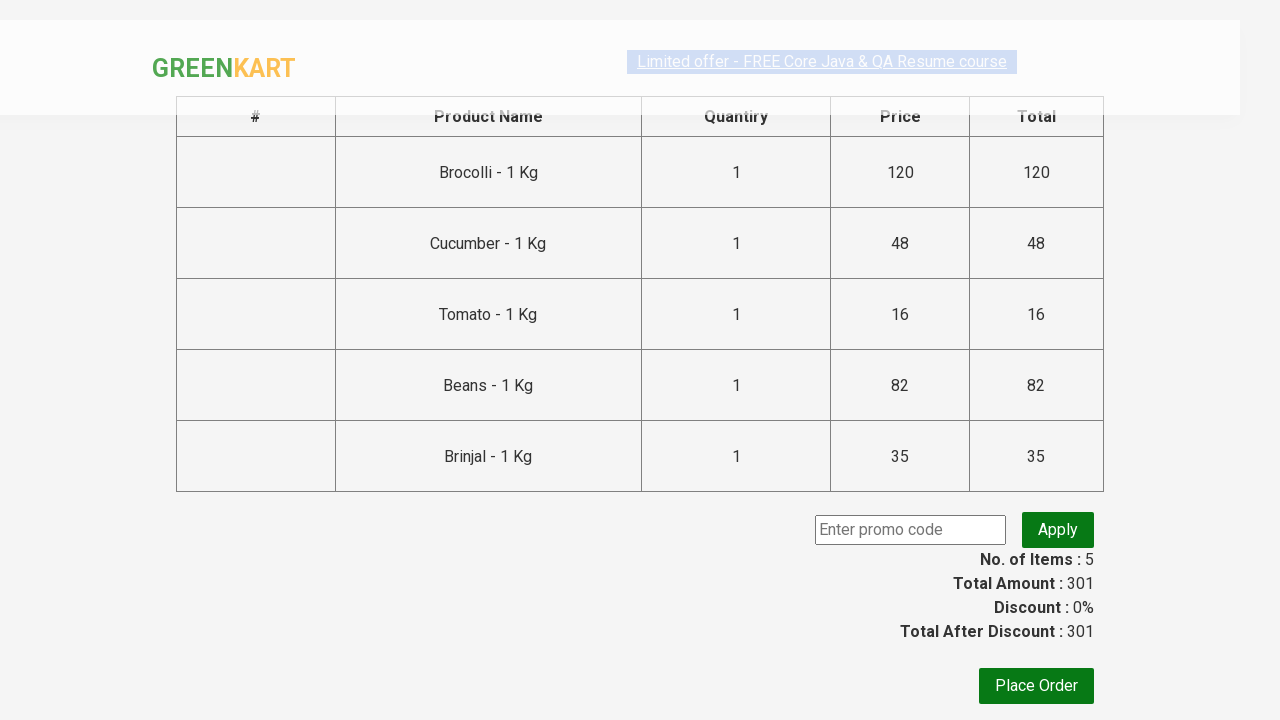

Entered promo code 'rahulshettyacademy' on input[placeholder='Enter promo code']
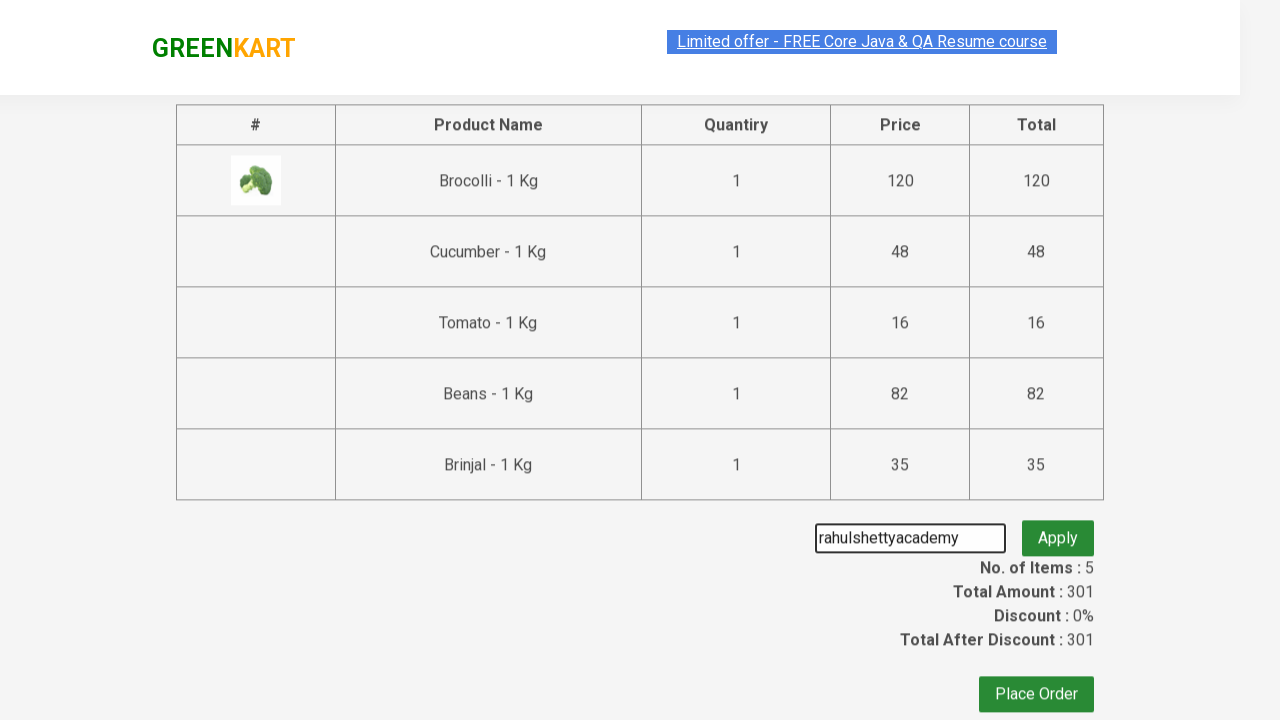

Clicked apply promo button at (1058, 530) on xpath=//button[@class='promoBtn']
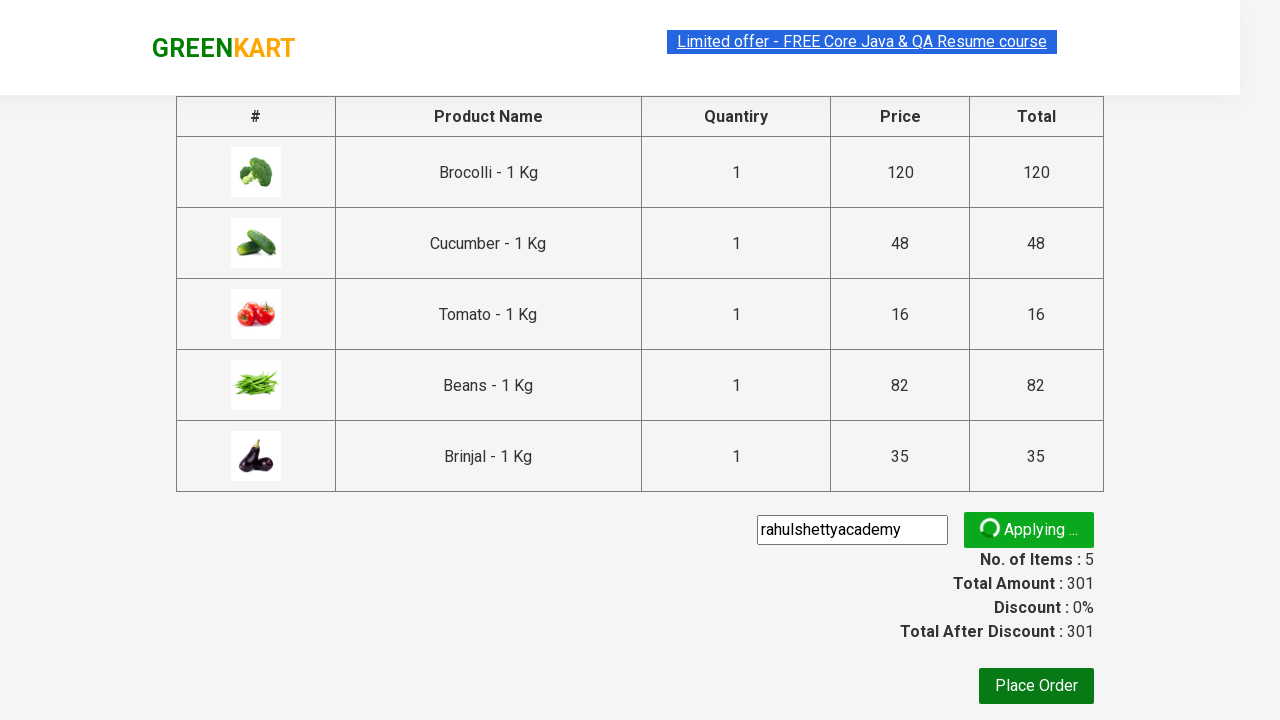

Promo code validation message appeared
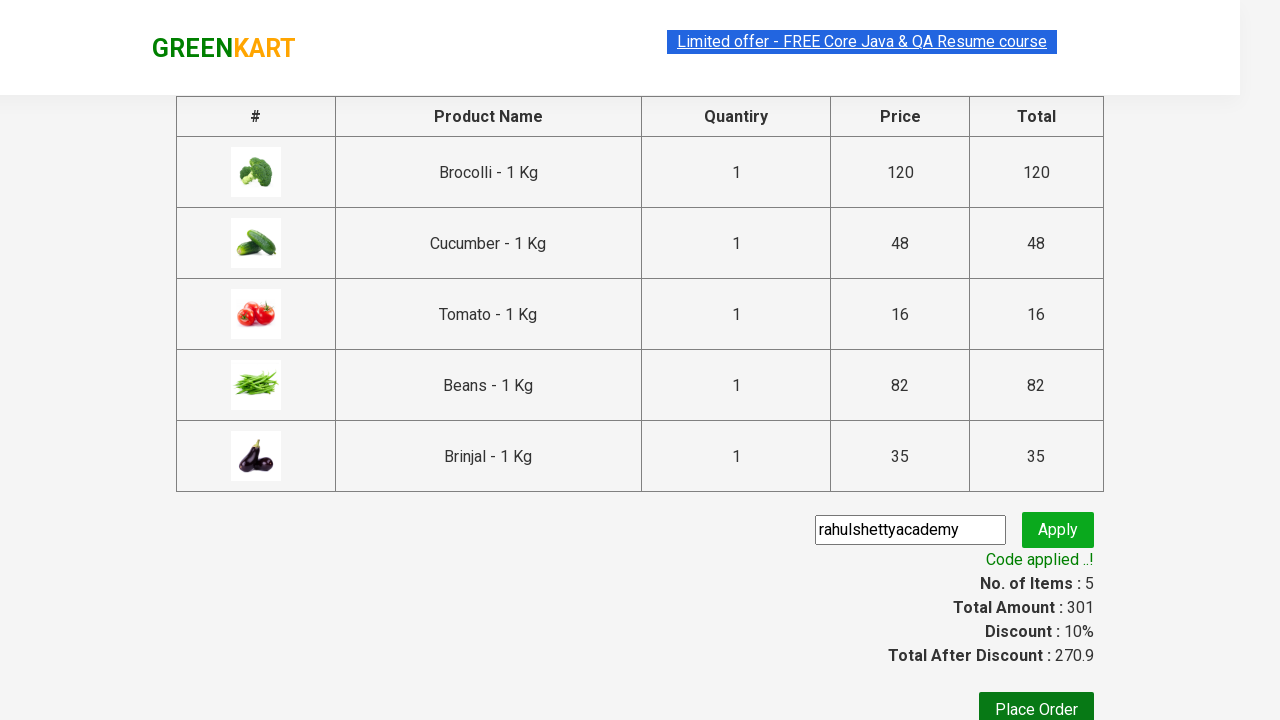

Retrieved promo message: Code applied ..!
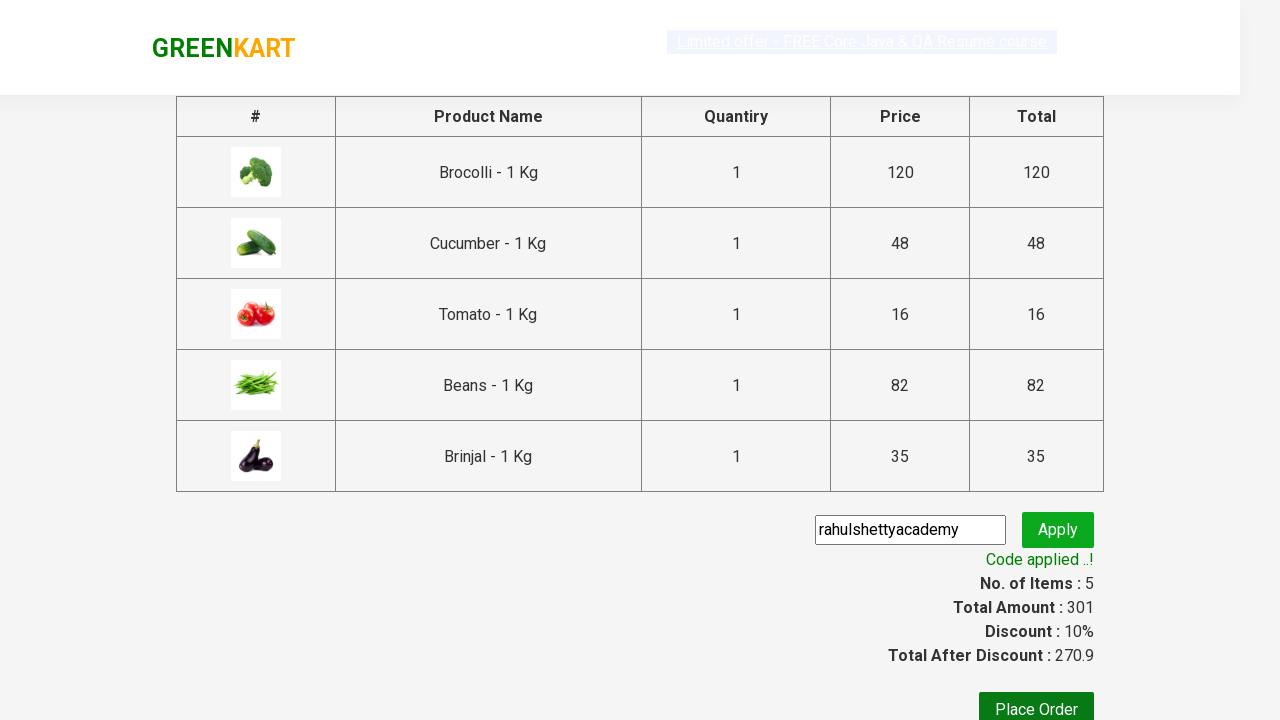

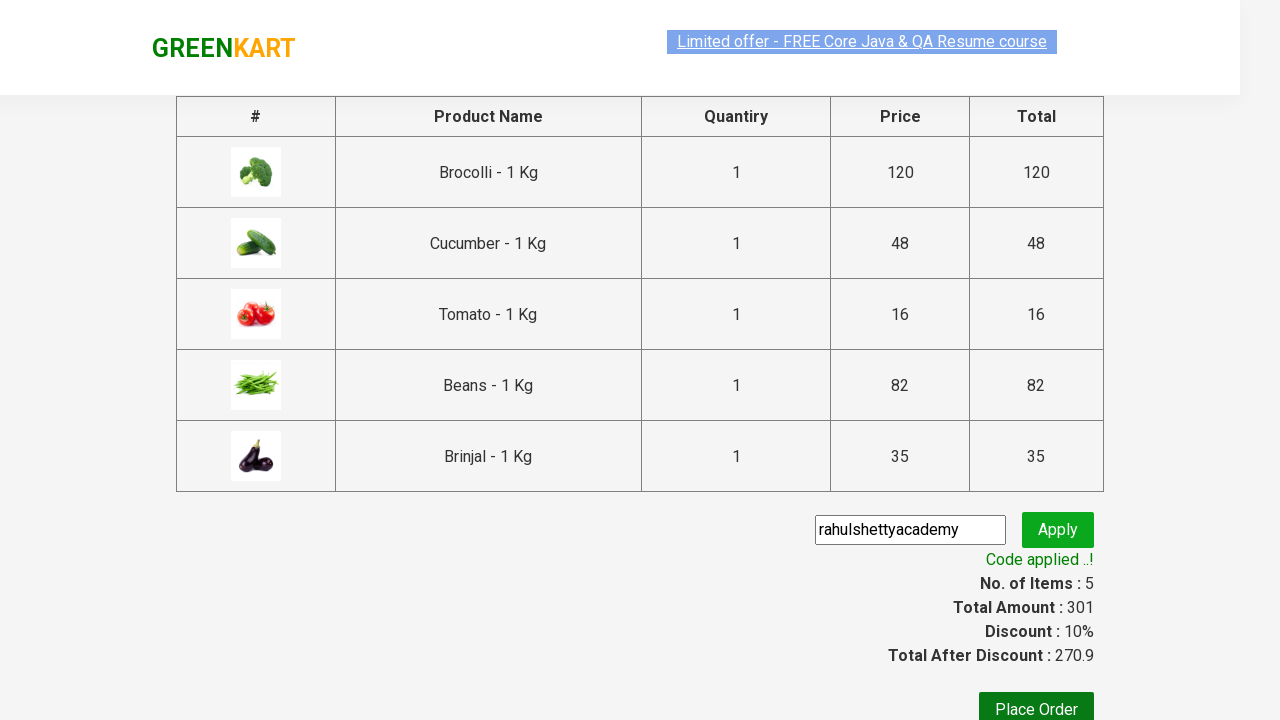